Tests form validation by entering valid data in all fields except phone, which receives invalid alphanumeric input "123A"

Starting URL: https://suninjuly.github.io/registration1.html

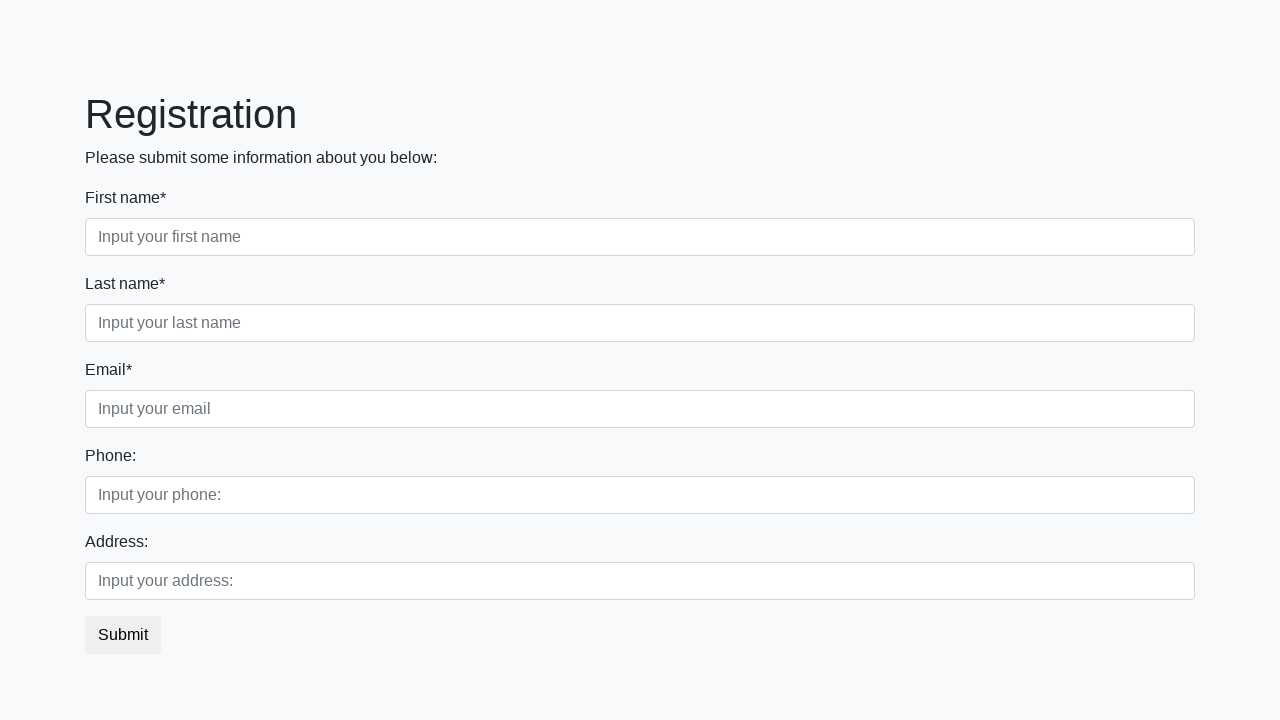

Filled first name field with 'Bob' on .first_block .form-group:nth-child(1) input
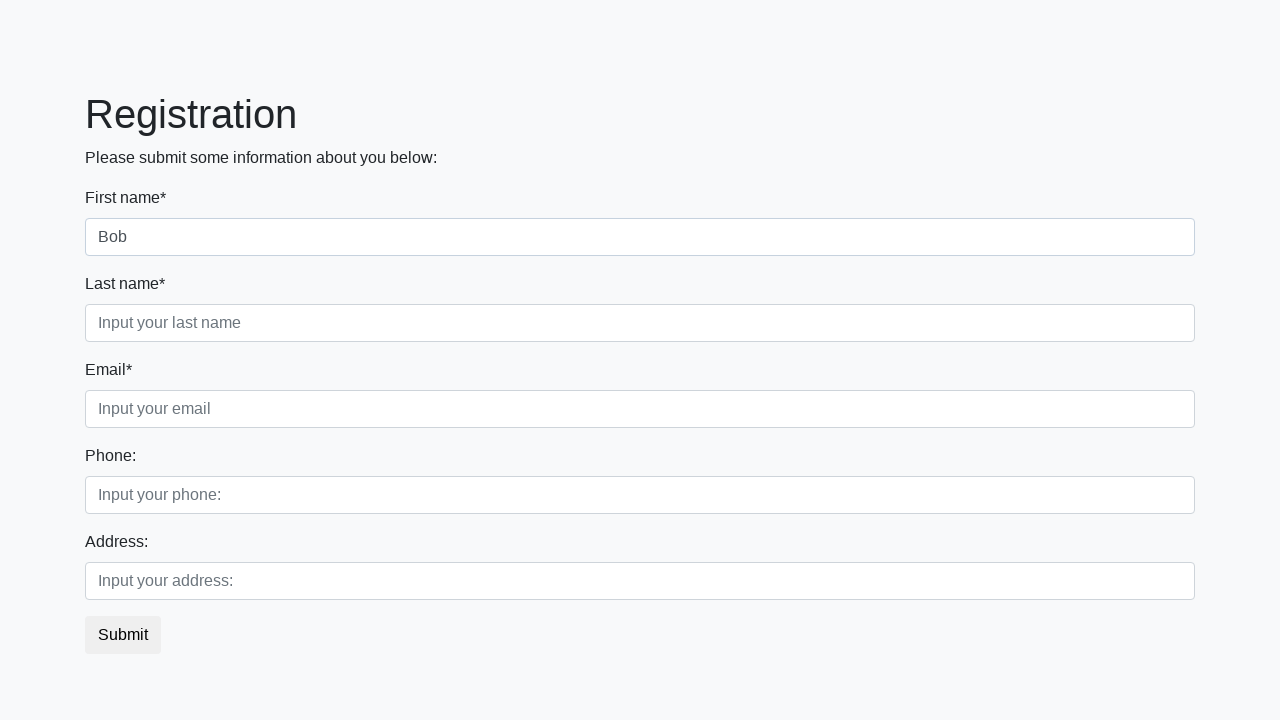

Filled last name field with 'Maverick' on //div[@class='first_block']//input[@class='form-control second']
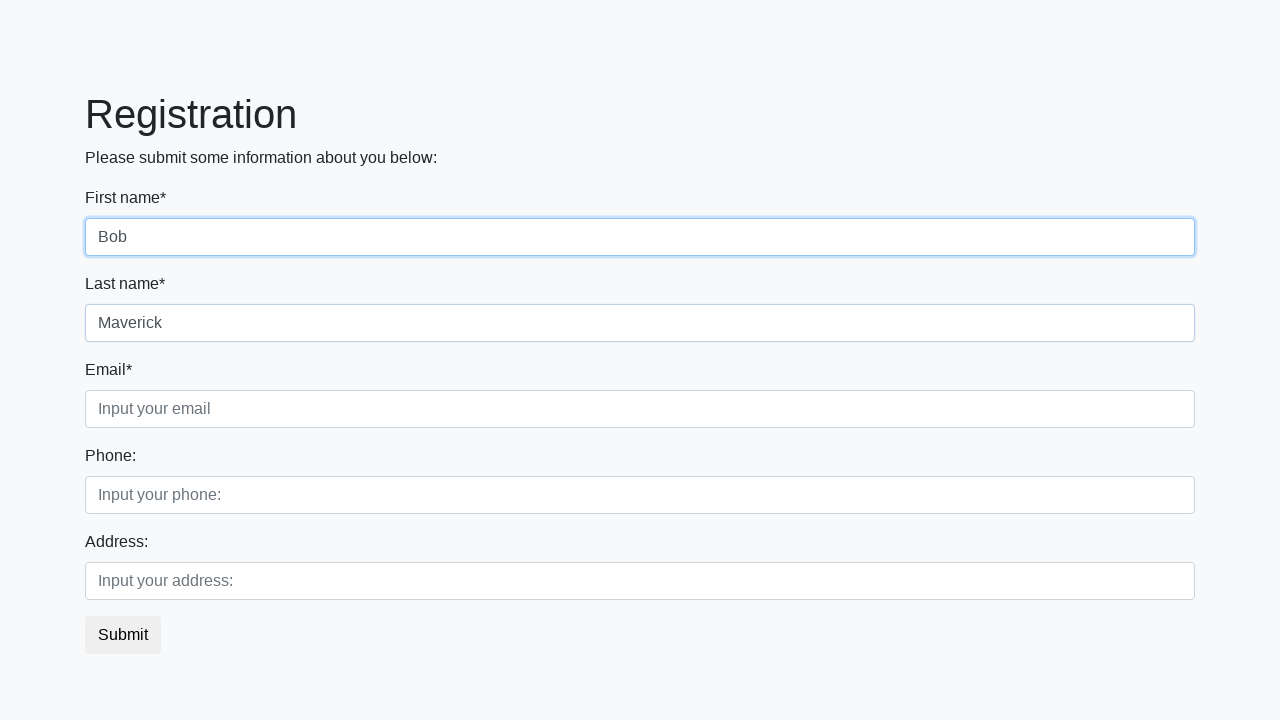

Filled email field with 'jo_mav@gmail.com' on //div[@class='first_block']//input[@class='form-control third']
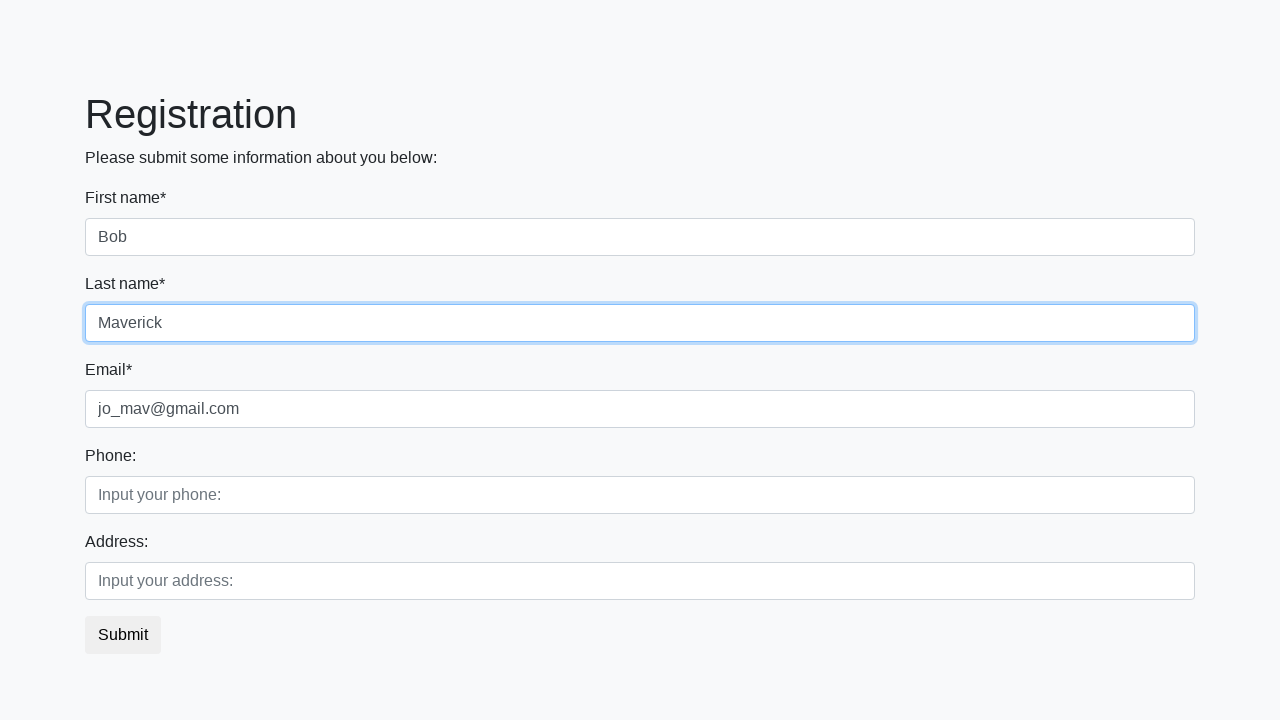

Filled address field with 'wersernstrasse - 11' on //div[@class='second_block']//input[@class='form-control second']
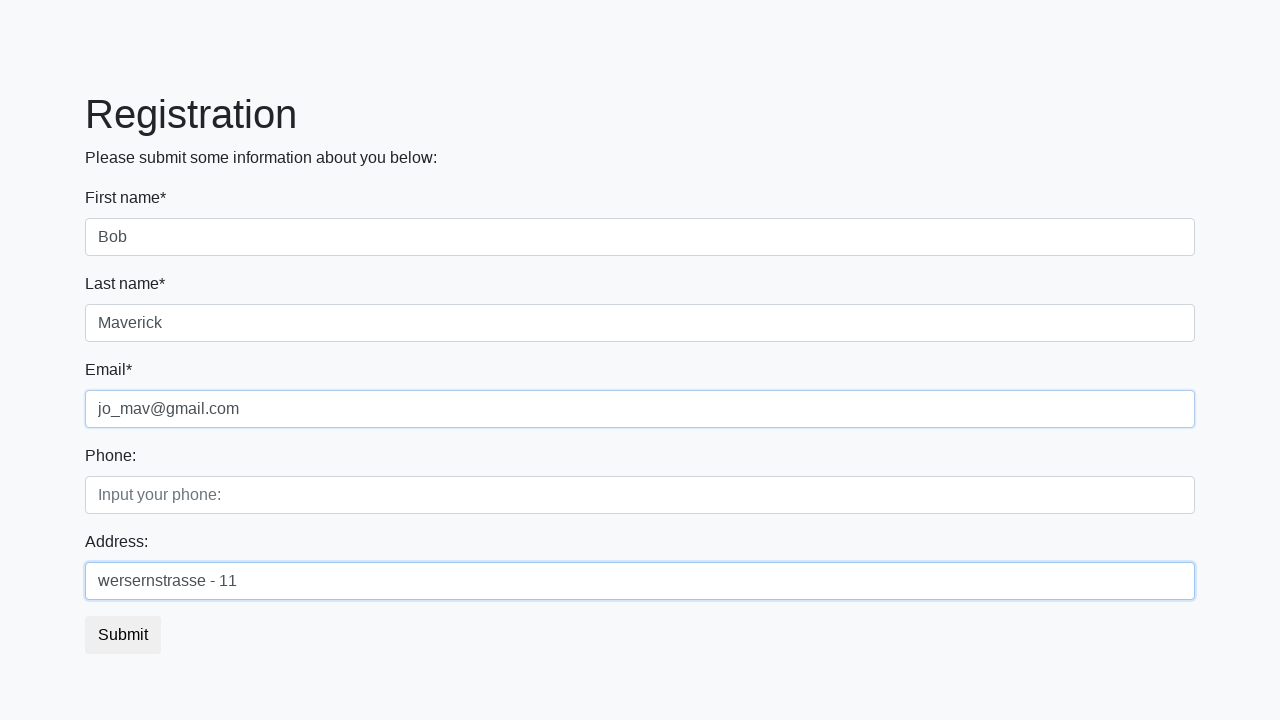

Filled phone field with invalid alphanumeric input '123A' on //div[@class='second_block']//input[@class='form-control first']
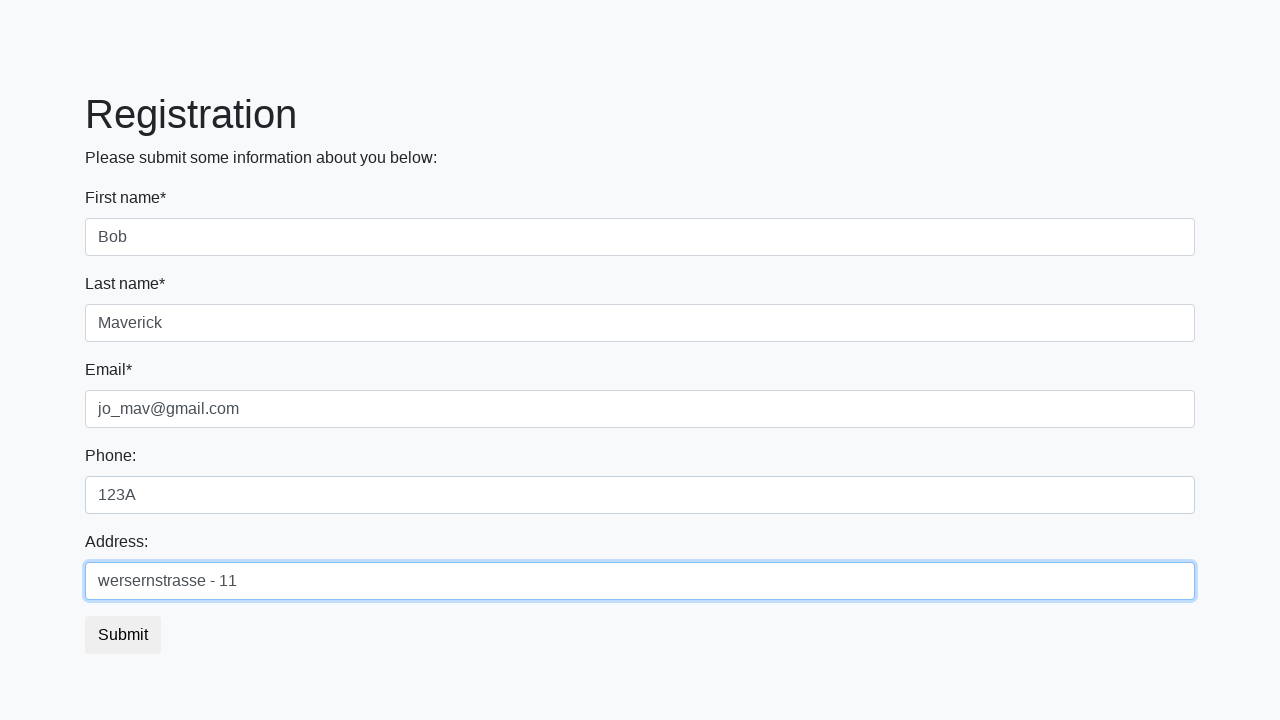

Clicked submit button to submit form with invalid phone data at (123, 635) on xpath=//button[@class='btn btn-default']
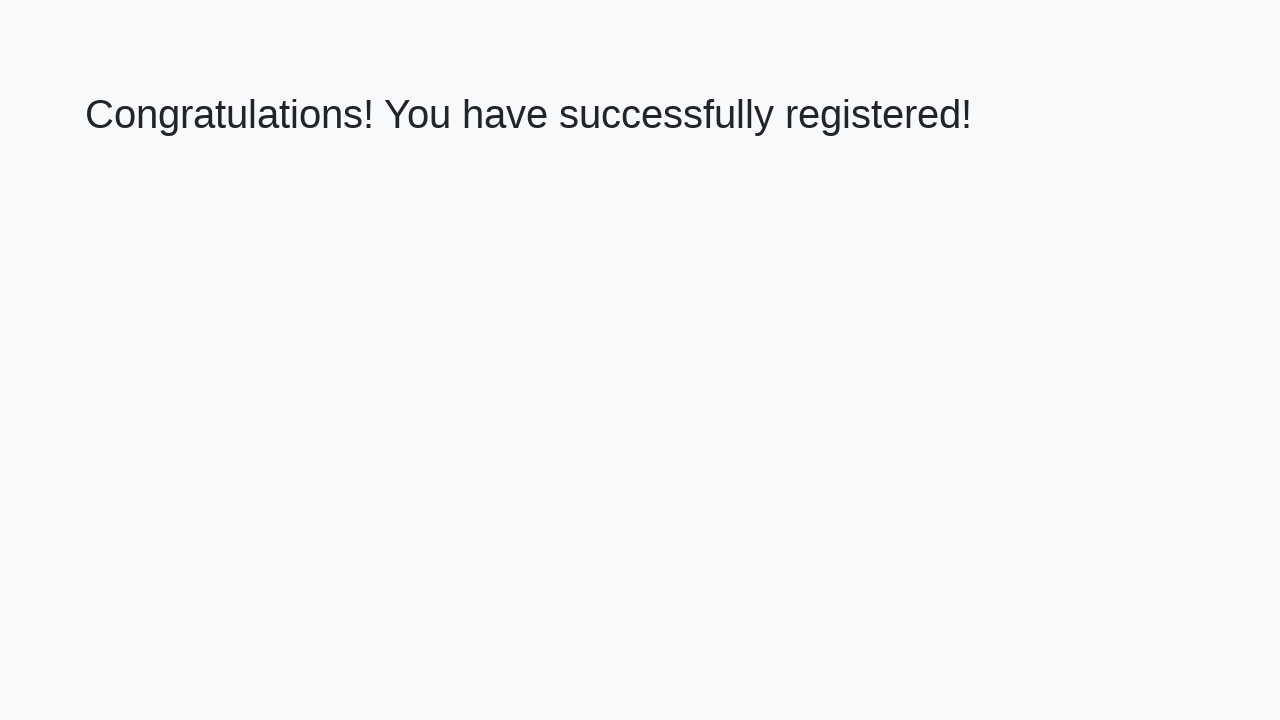

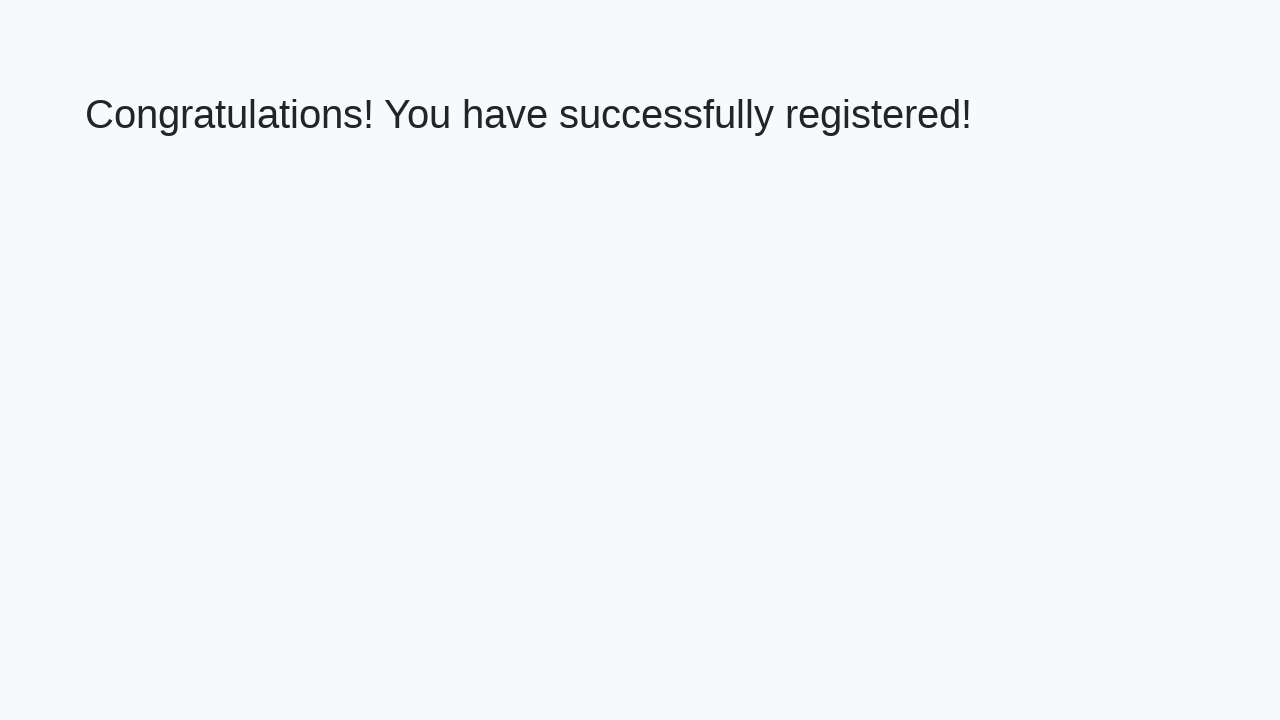